Cross-browser test for Firefox that adds a todo item and verifies it was created successfully

Starting URL: https://lambdatest.github.io/sample-todo-app/

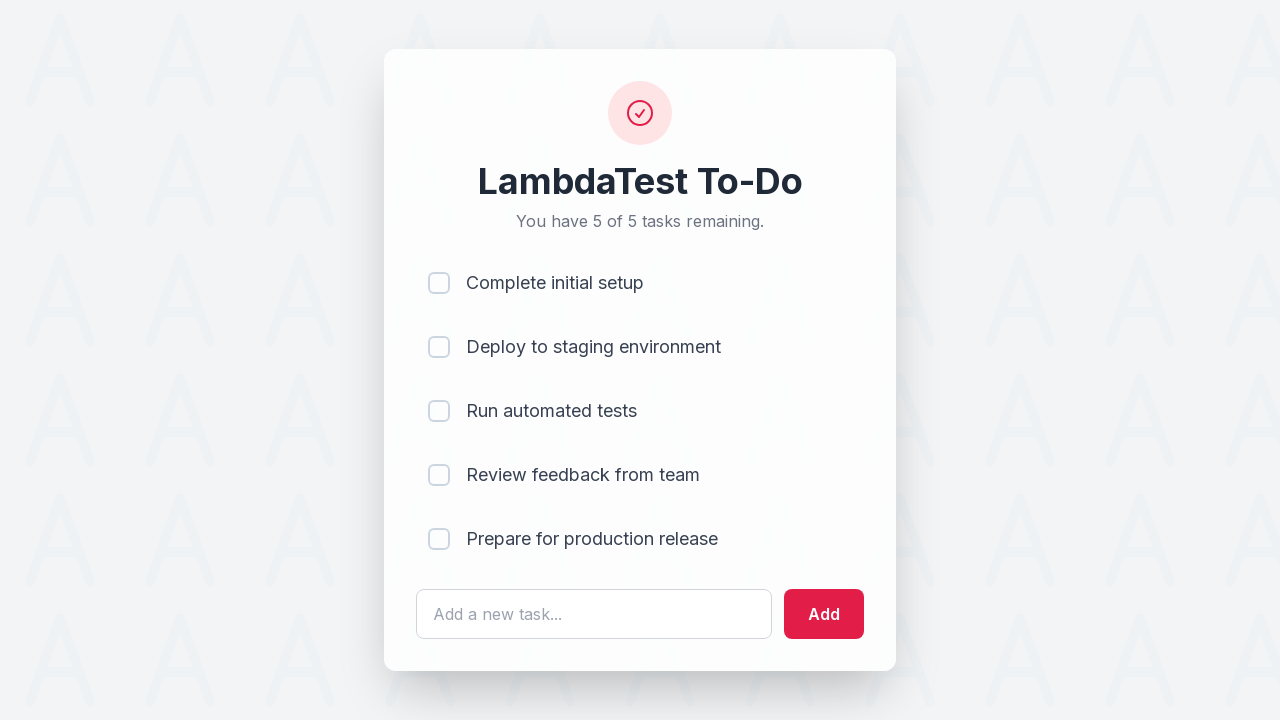

Filled todo text field with 'Testing' on #sampletodotext
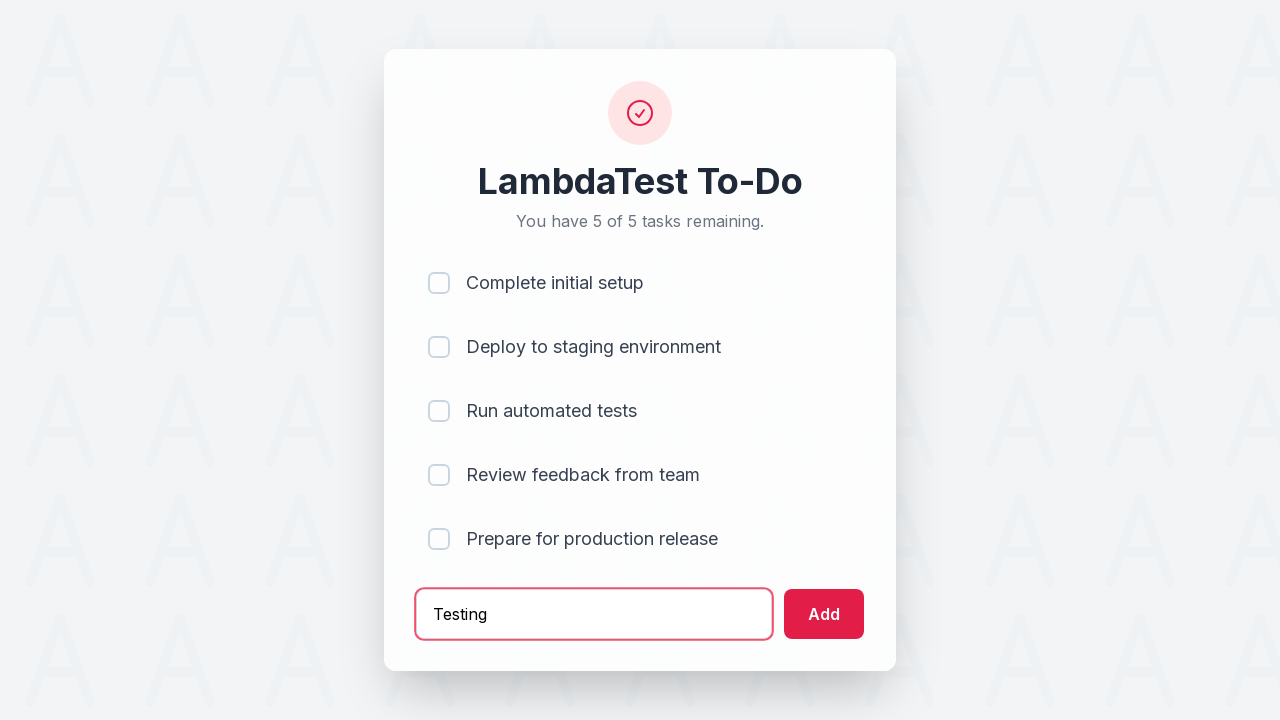

Clicked add button to create todo item at (824, 614) on #addbutton
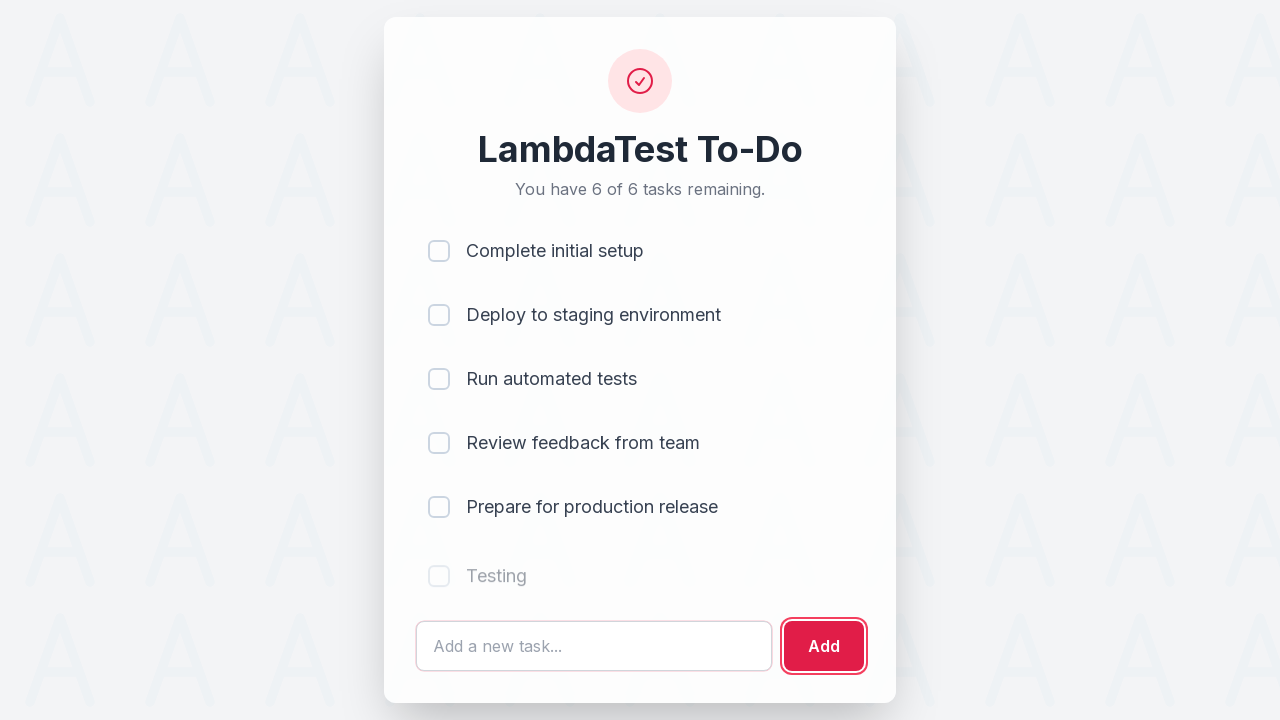

New todo item appeared in the list
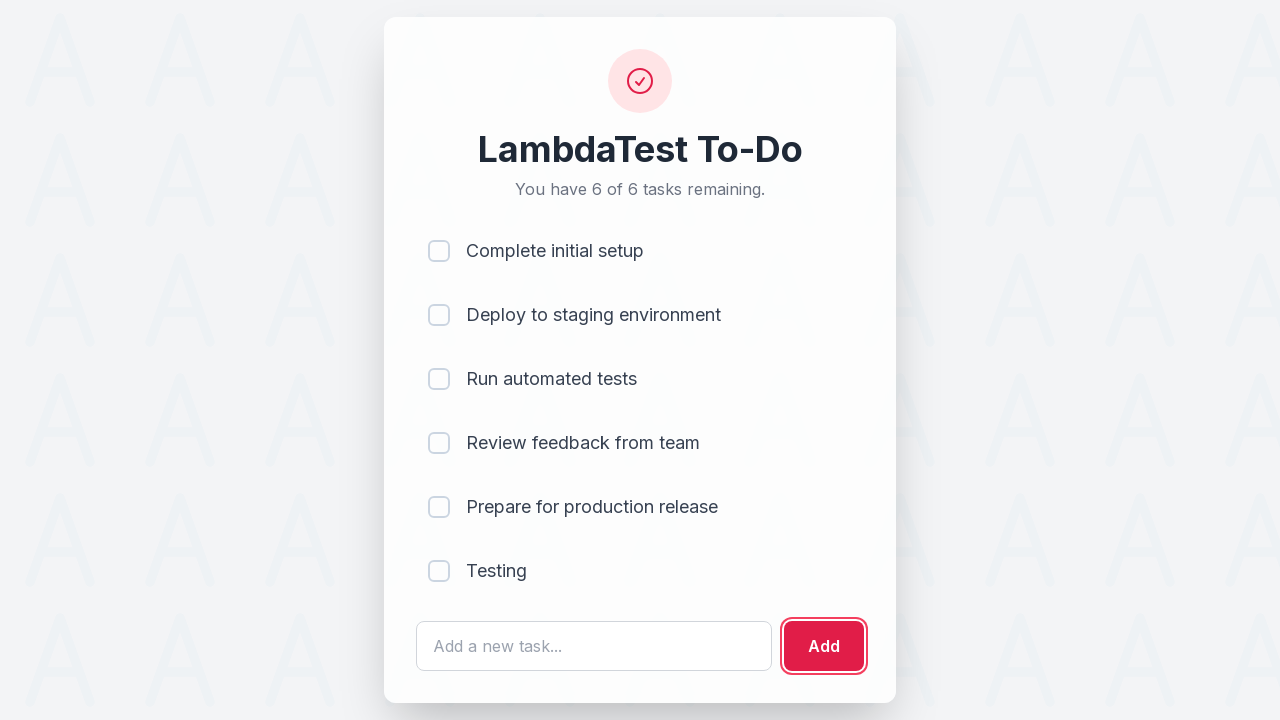

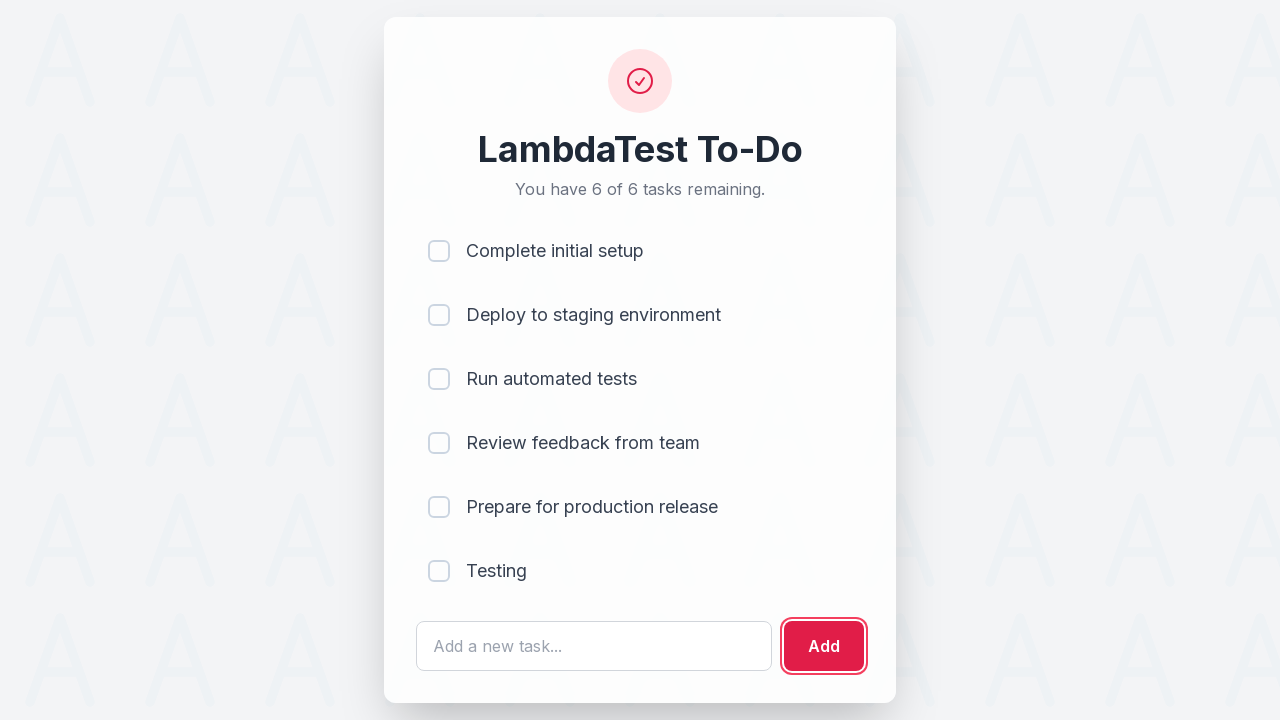